Tests explicit wait functionality by clicking a resend button and waiting for a message element to become visible

Starting URL: https://eviltester.github.io/supportclasses/#2000

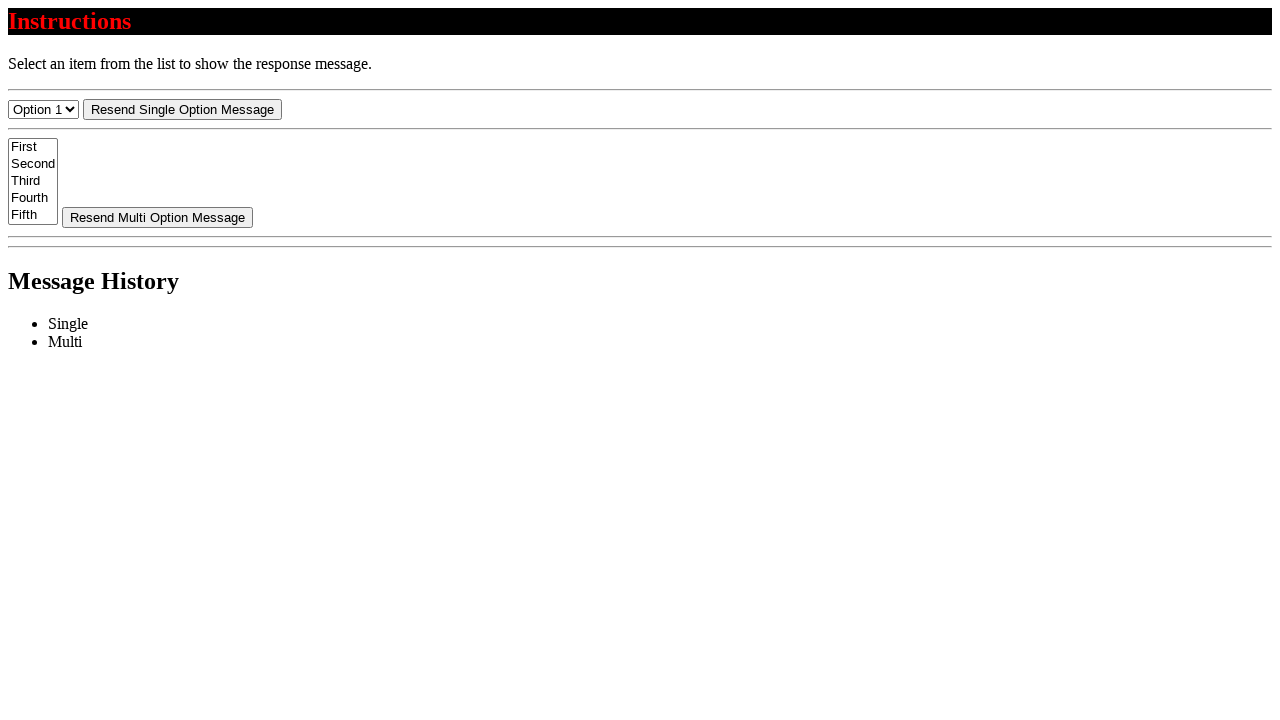

Navigated to explicit wait test page
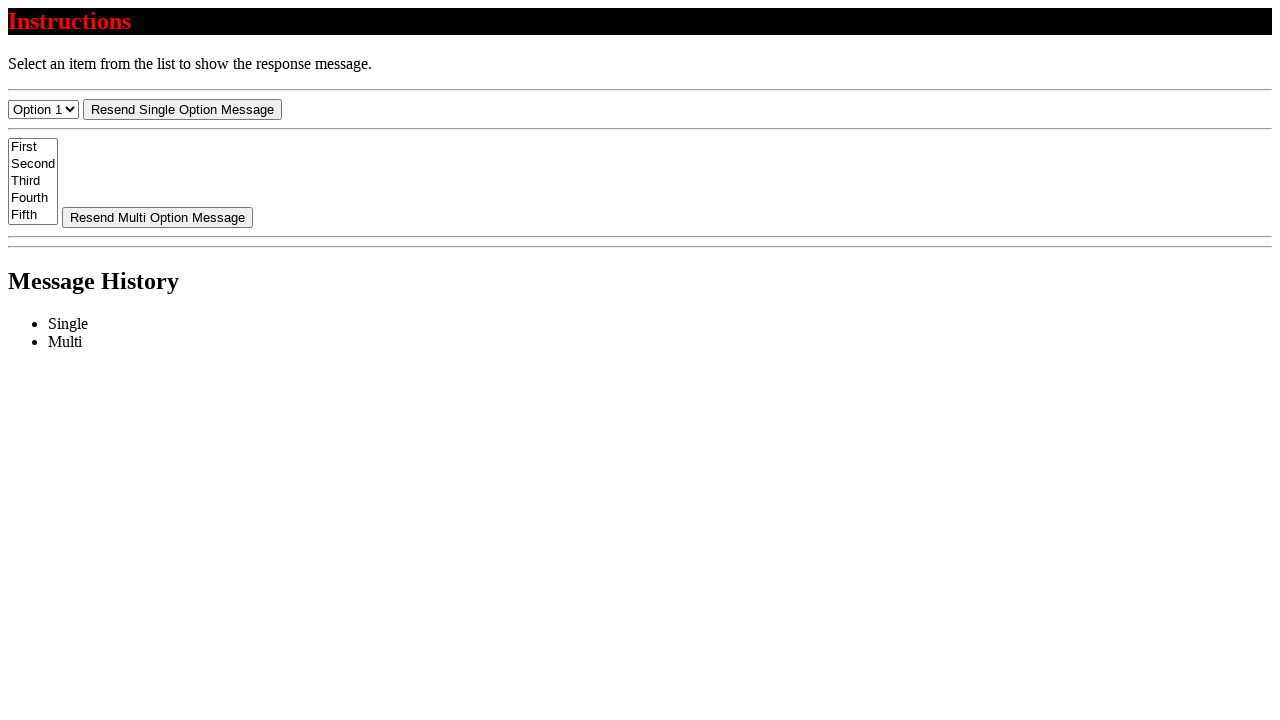

Clicked resend button at (182, 109) on #resend-select
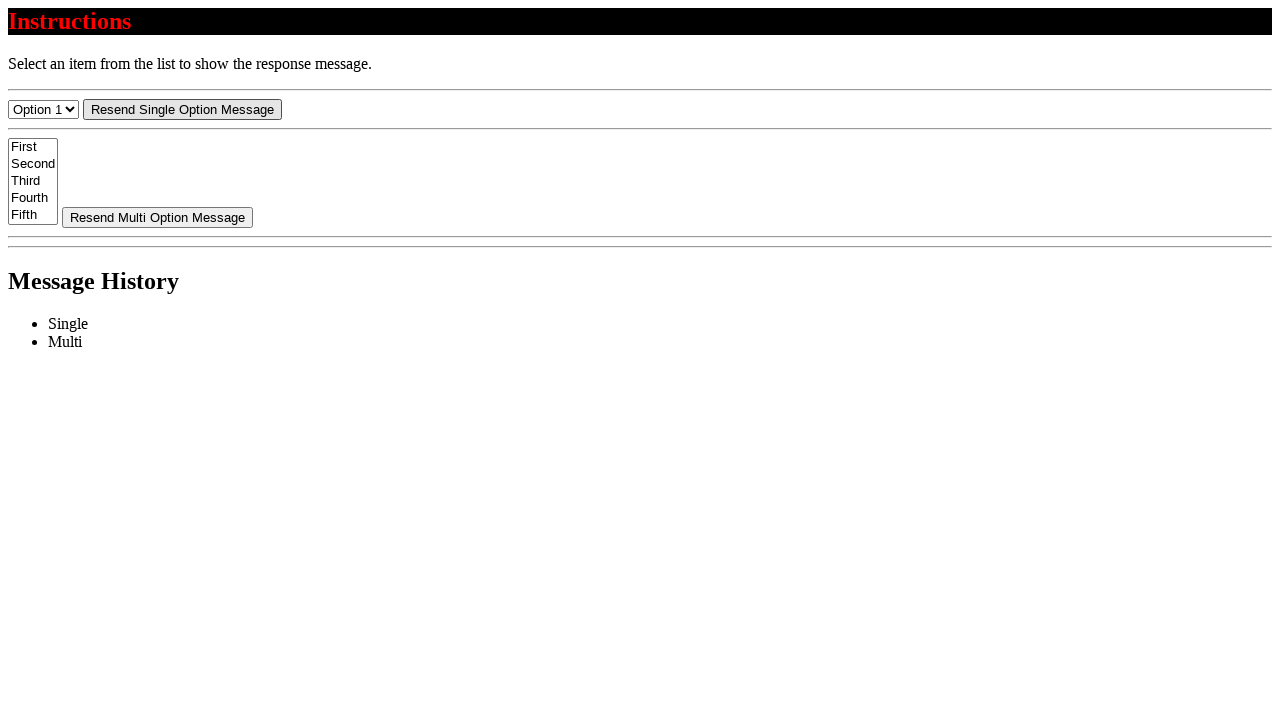

Message element became visible after explicit wait
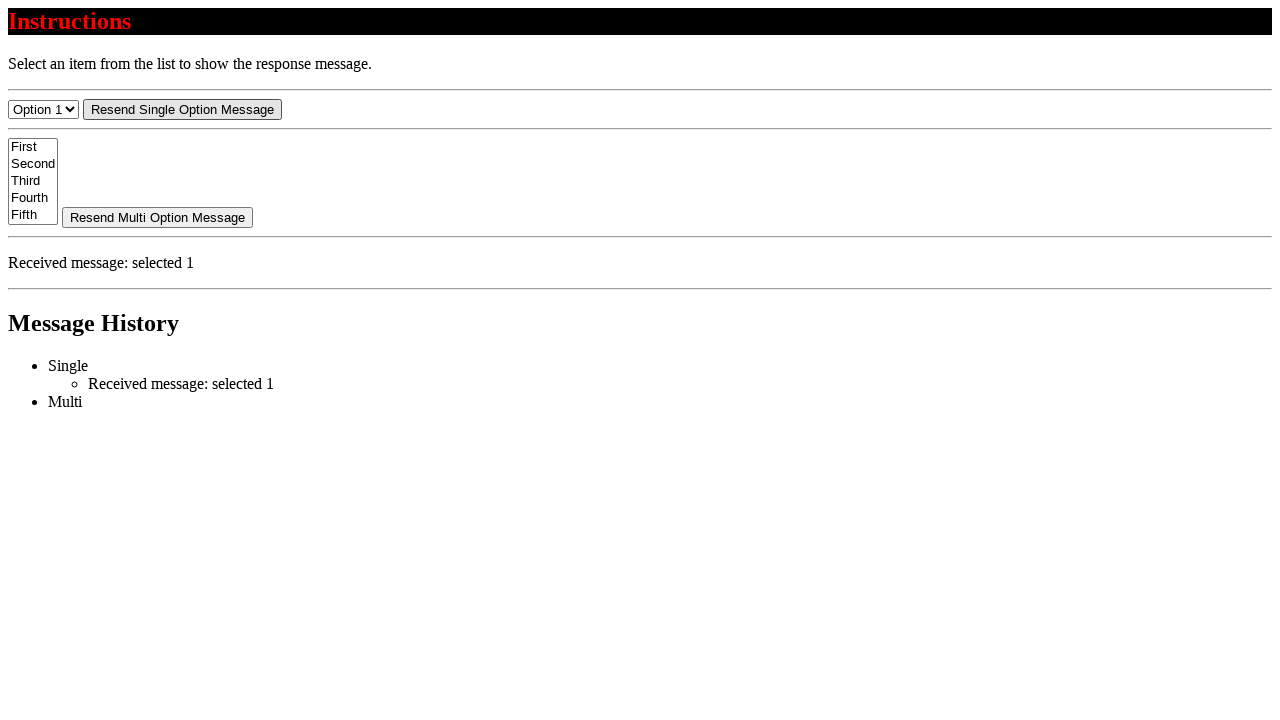

Verified message text starts with 'Received message:'
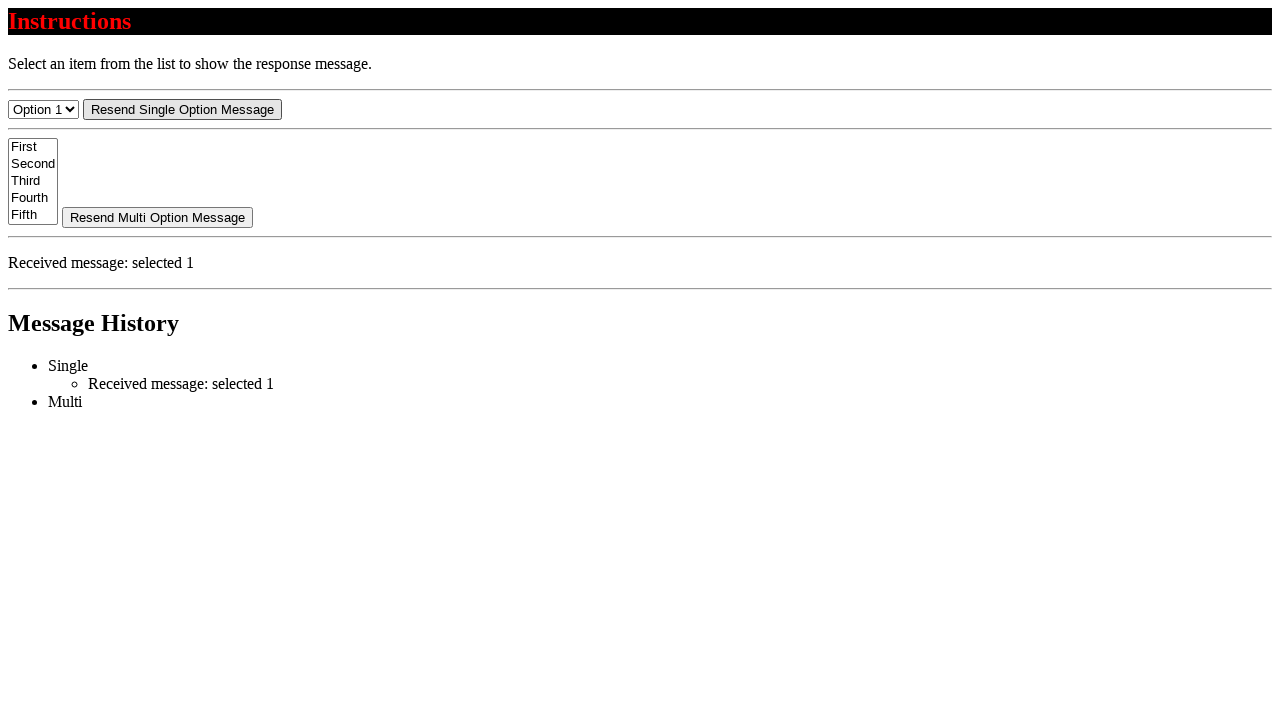

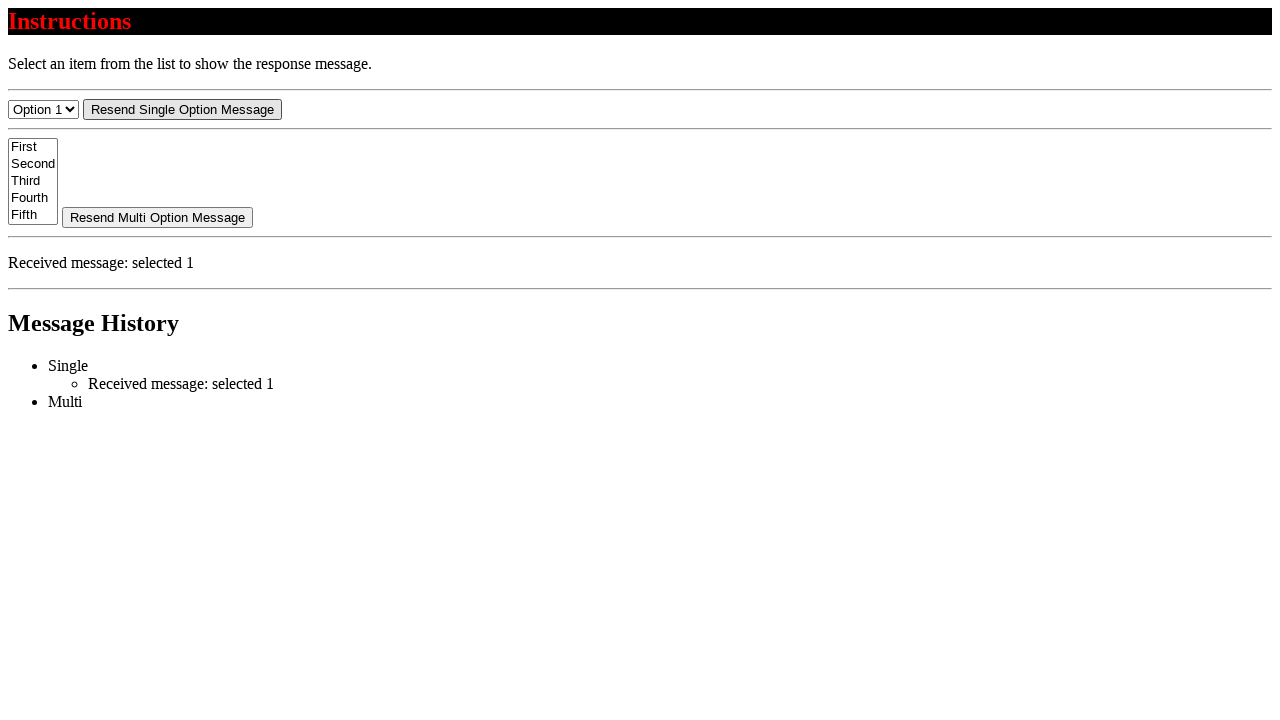